Navigates to RedBus homepage and waits for the page to load. Despite the method name "createAccount", no actual account creation occurs.

Starting URL: https://www.redbus.in/

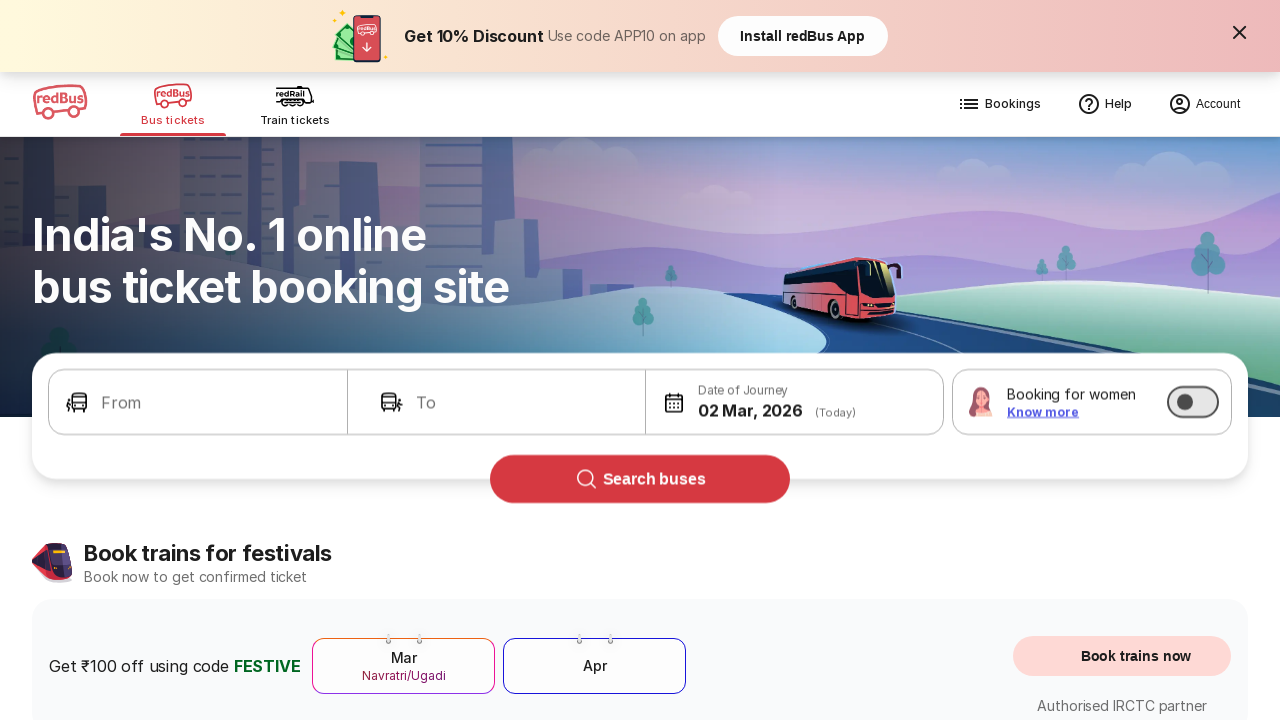

Waited for RedBus homepage to fully load (domcontentloaded state)
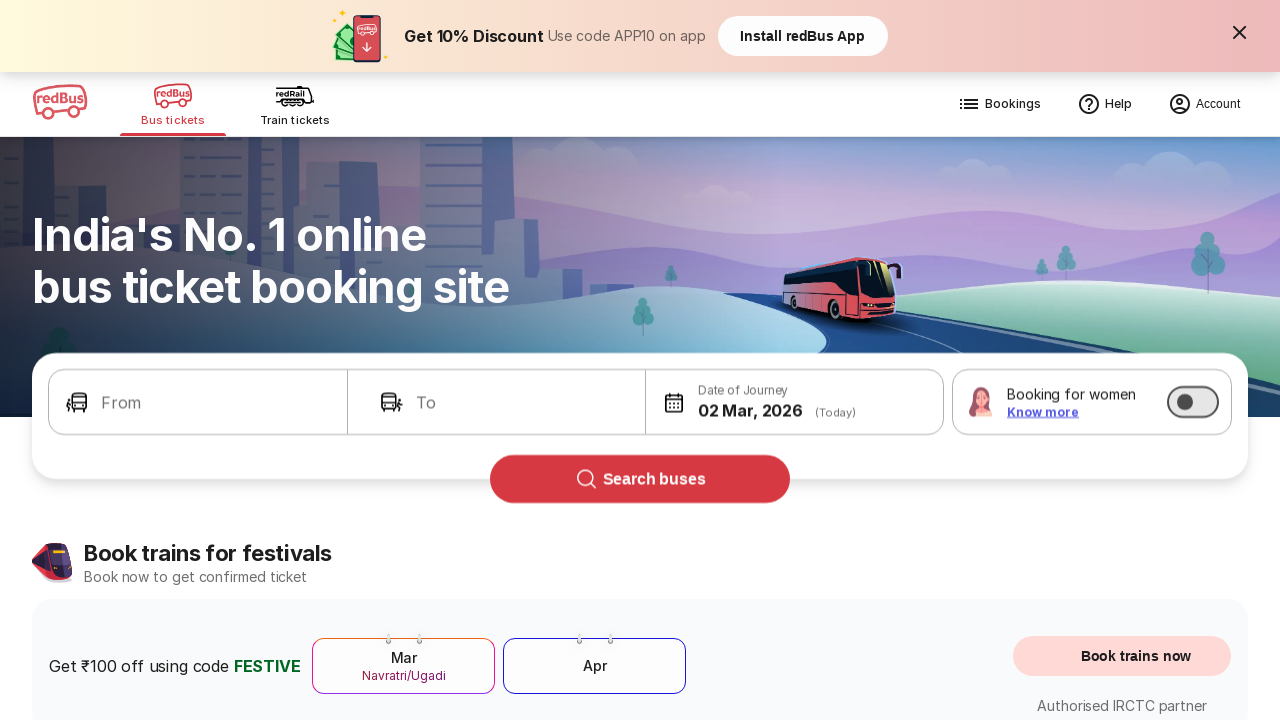

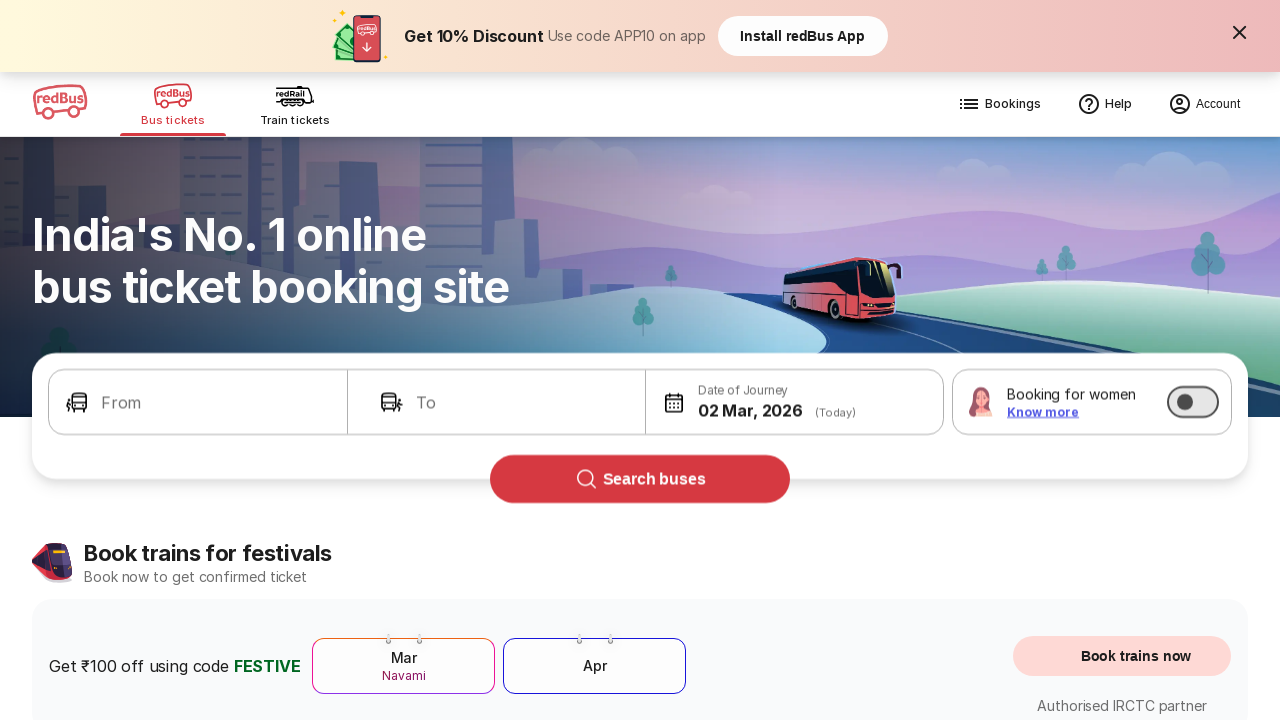